Tests page scrolling functionality by scrolling the window and a fixed table element, then verifies that the sum of values in the table's fourth column equals the displayed total amount.

Starting URL: https://rahulshettyacademy.com/AutomationPractice/

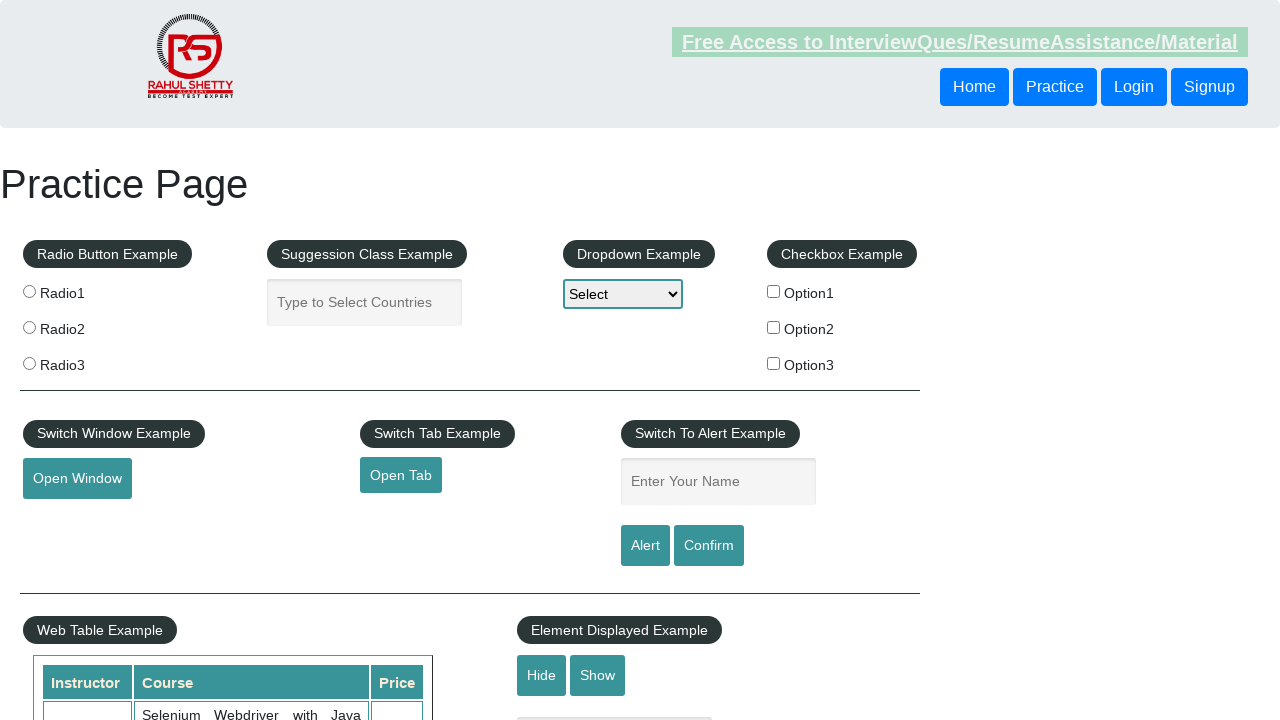

Scrolled down the page by 500 pixels
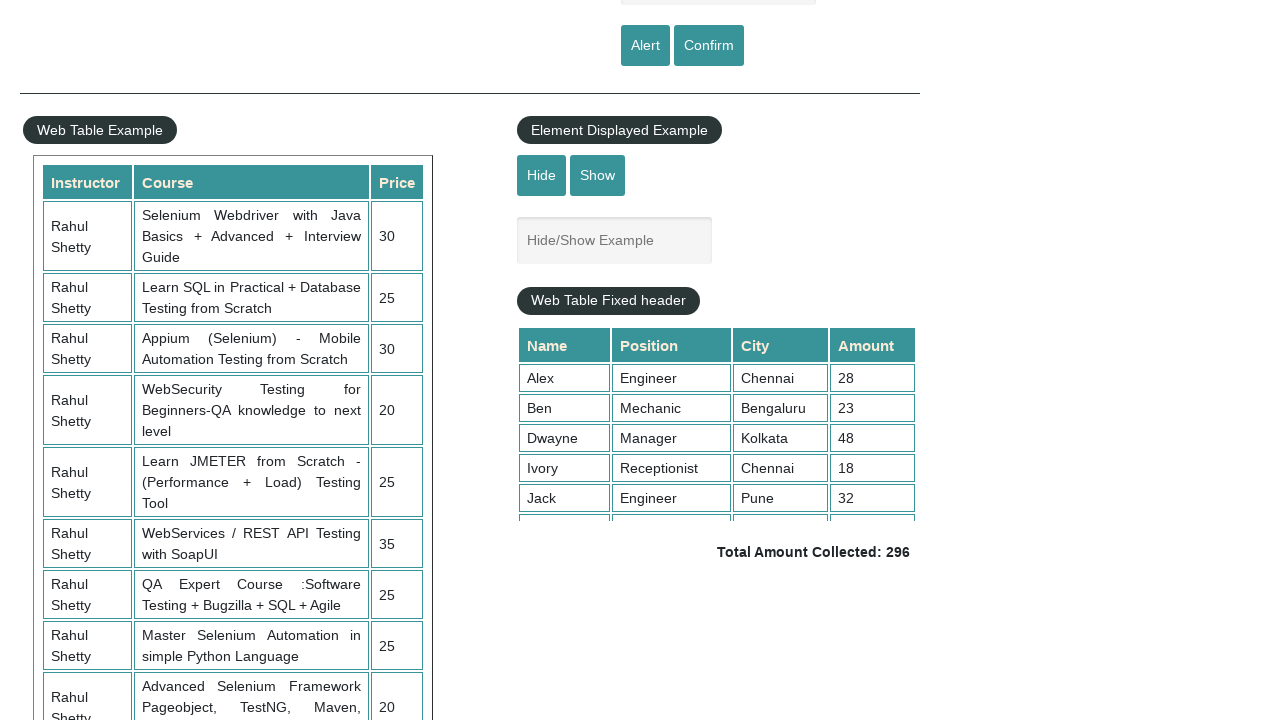

Scrolled the fixed table element to the bottom
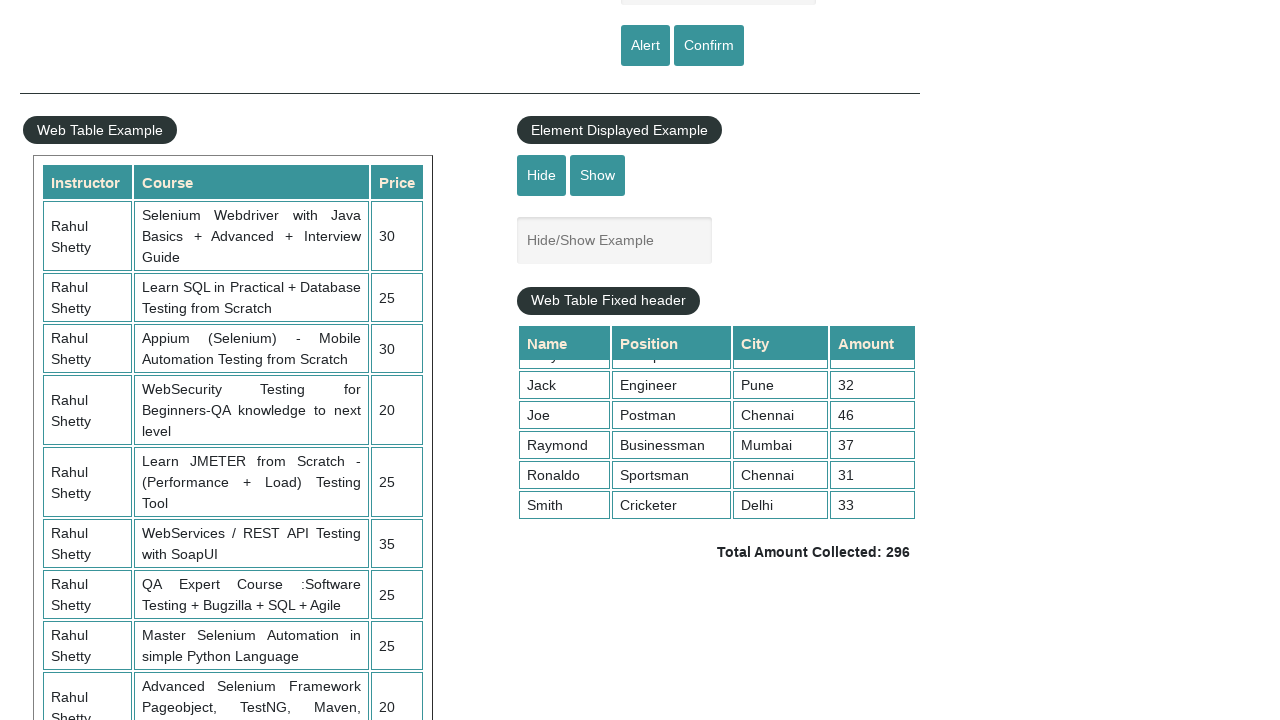

Table data in the 4th column is now visible
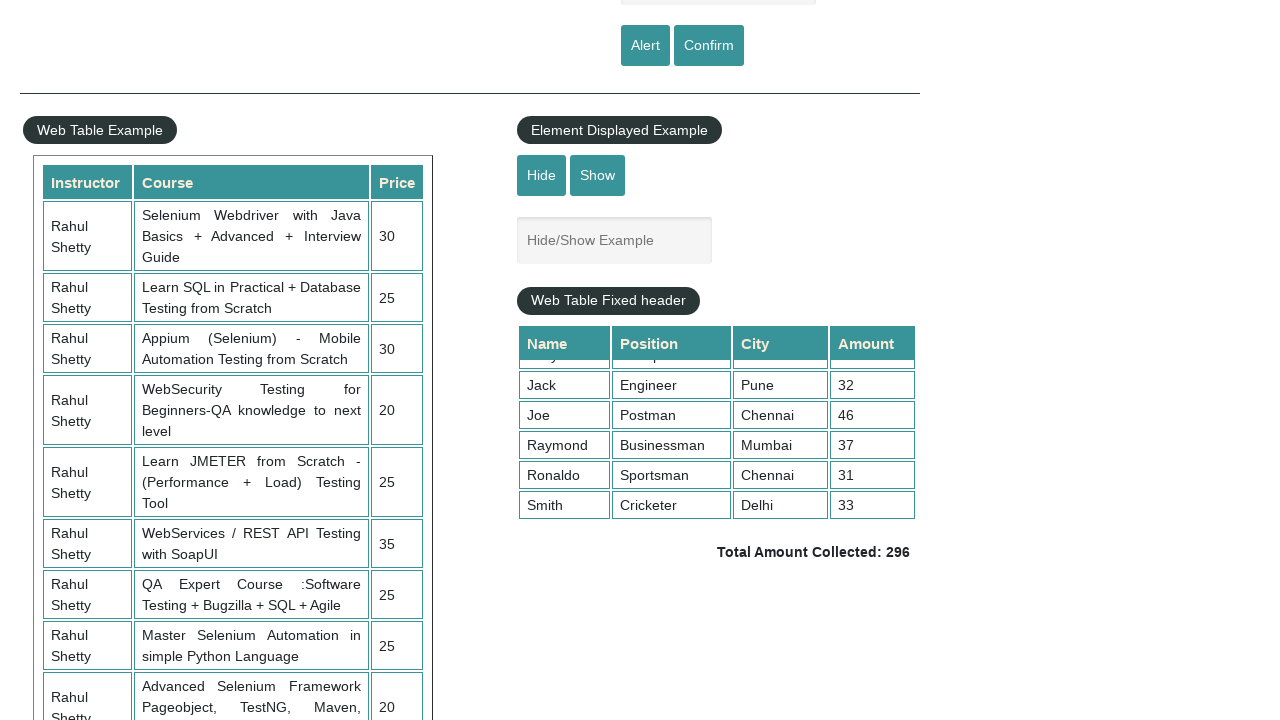

Retrieved all values from the 4th column of the table (9 values found)
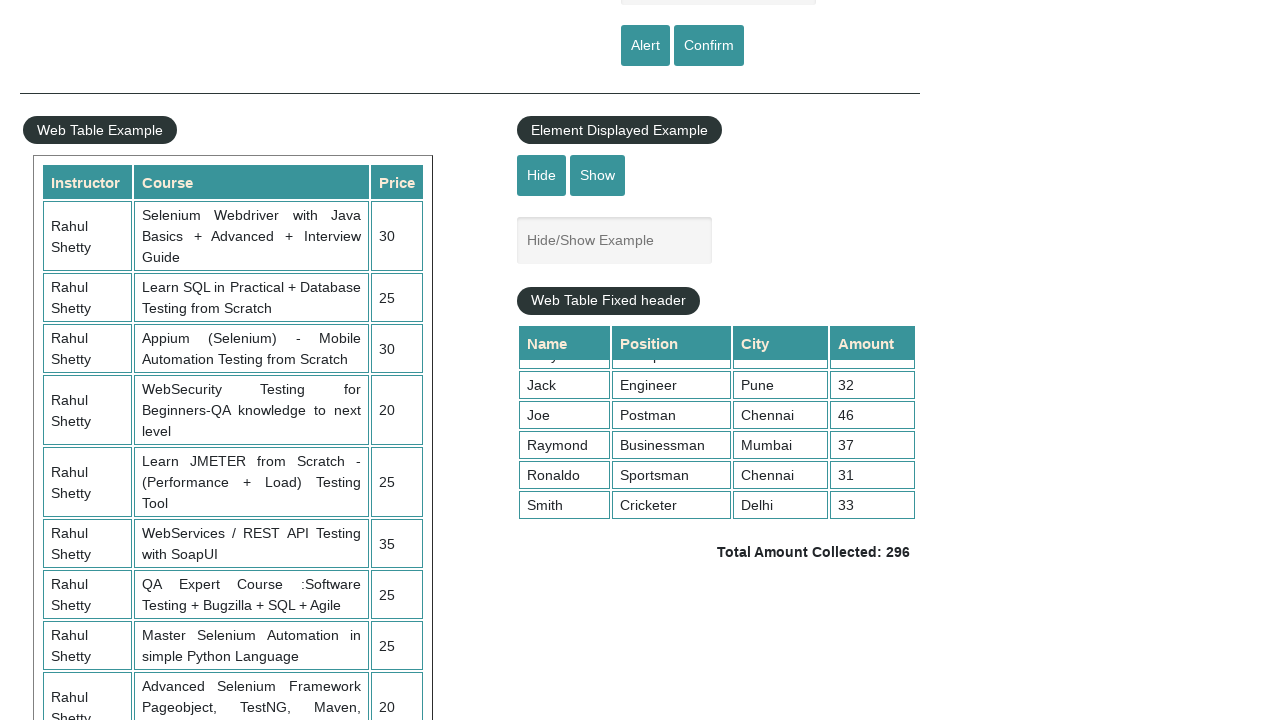

Calculated the sum of all 4th column values: 296
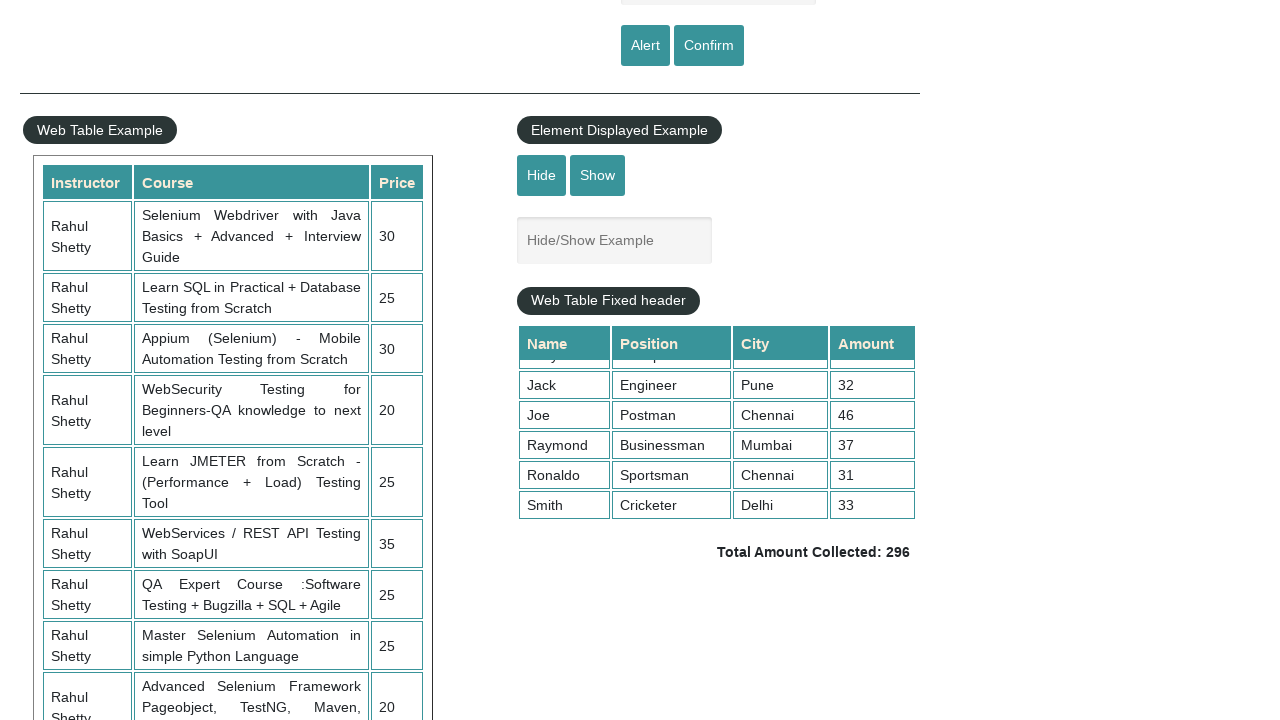

Retrieved the displayed total amount text: ' Total Amount Collected: 296 '
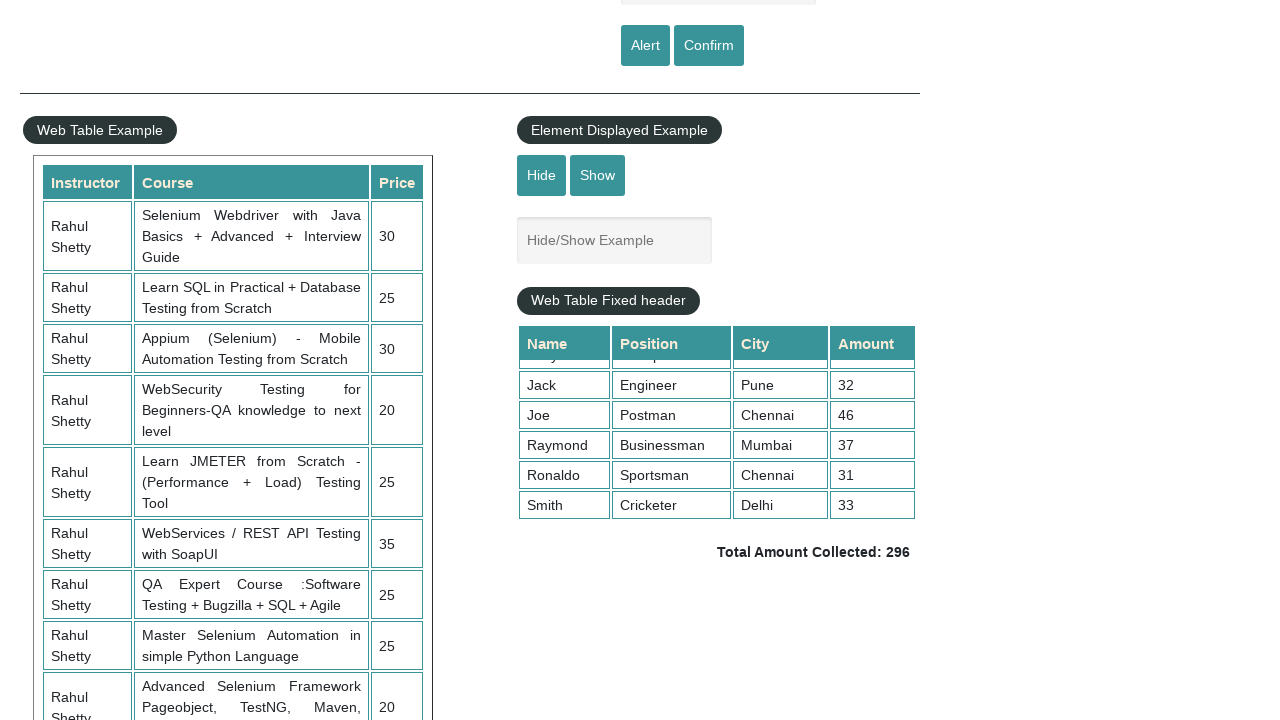

Parsed the total amount from text: 296
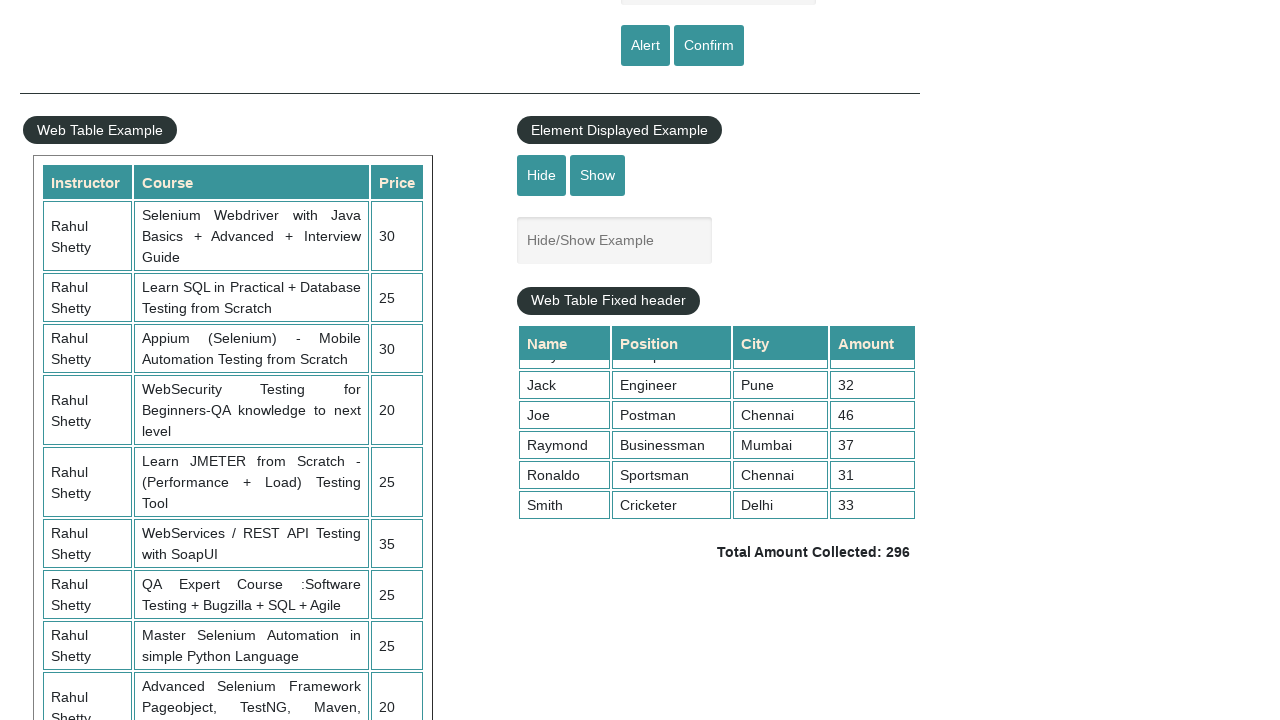

Verified that the sum of column values (296) equals the displayed total amount (296)
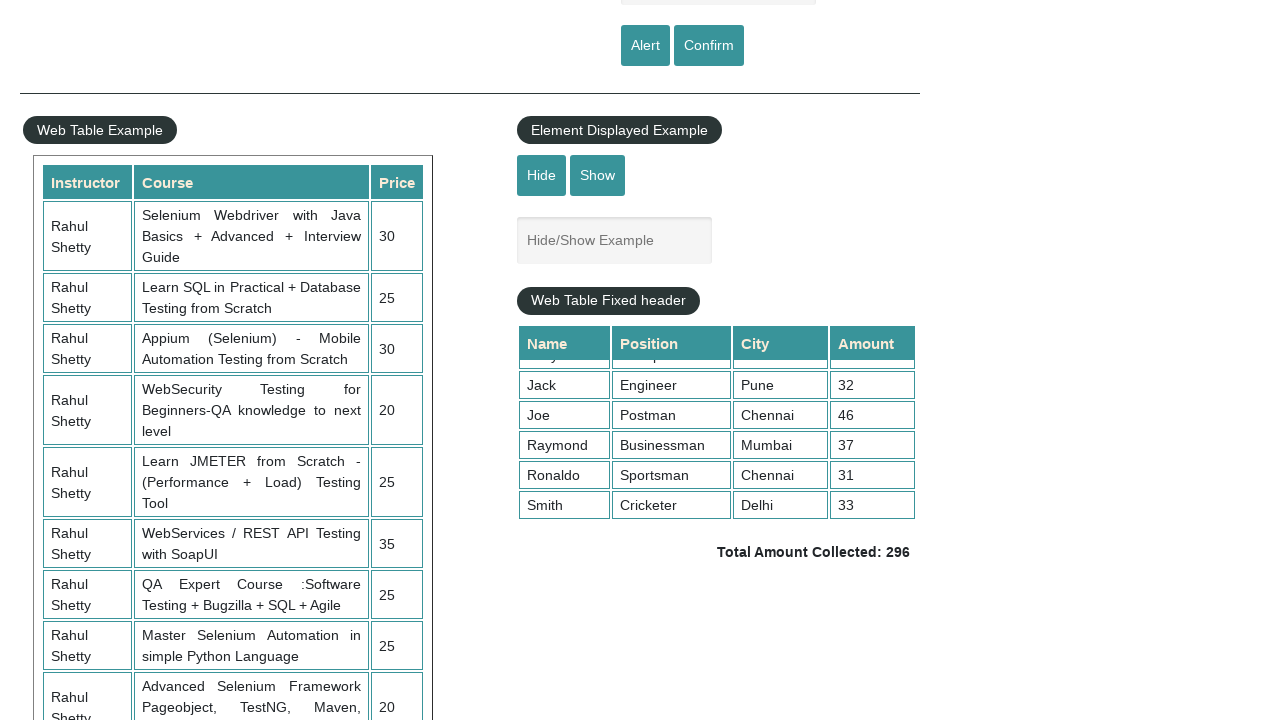

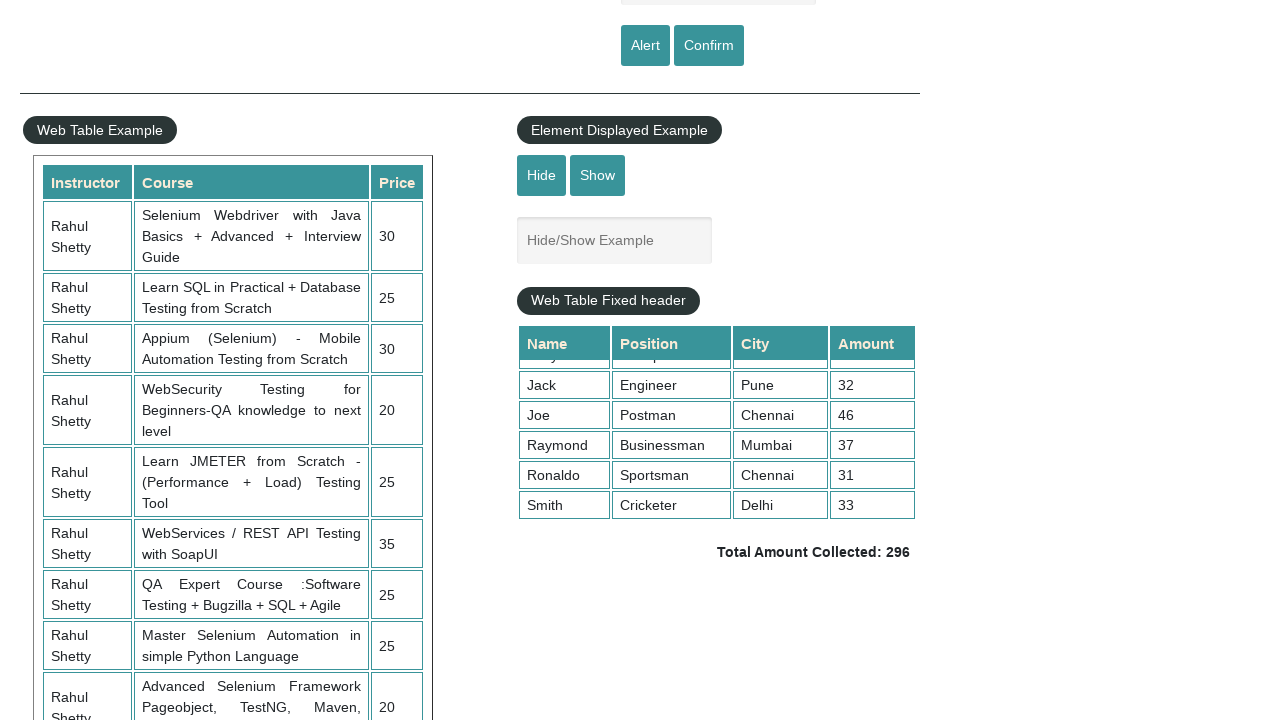